Tests the JPL Space image gallery by clicking the full image button to view the featured Mars image in a lightbox/modal.

Starting URL: https://data-class-jpl-space.s3.amazonaws.com/JPL_Space/index.html

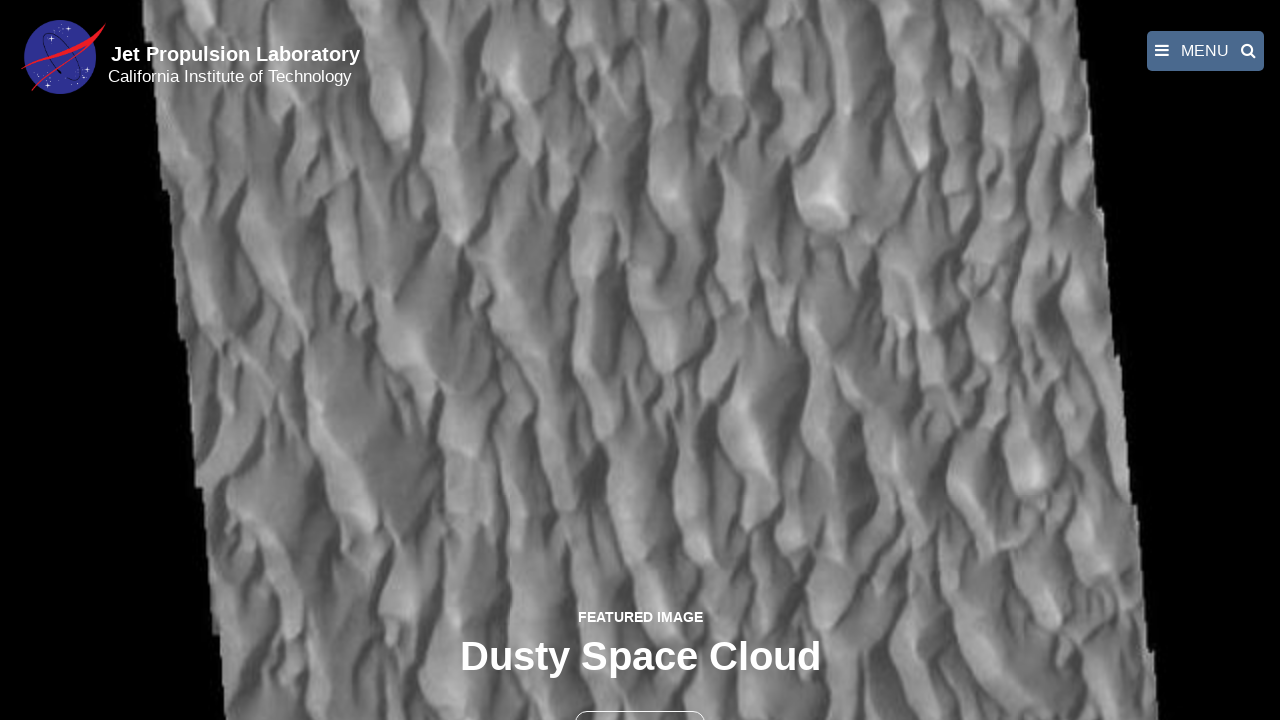

Clicked the full image button to open Mars image in lightbox at (640, 699) on button >> nth=1
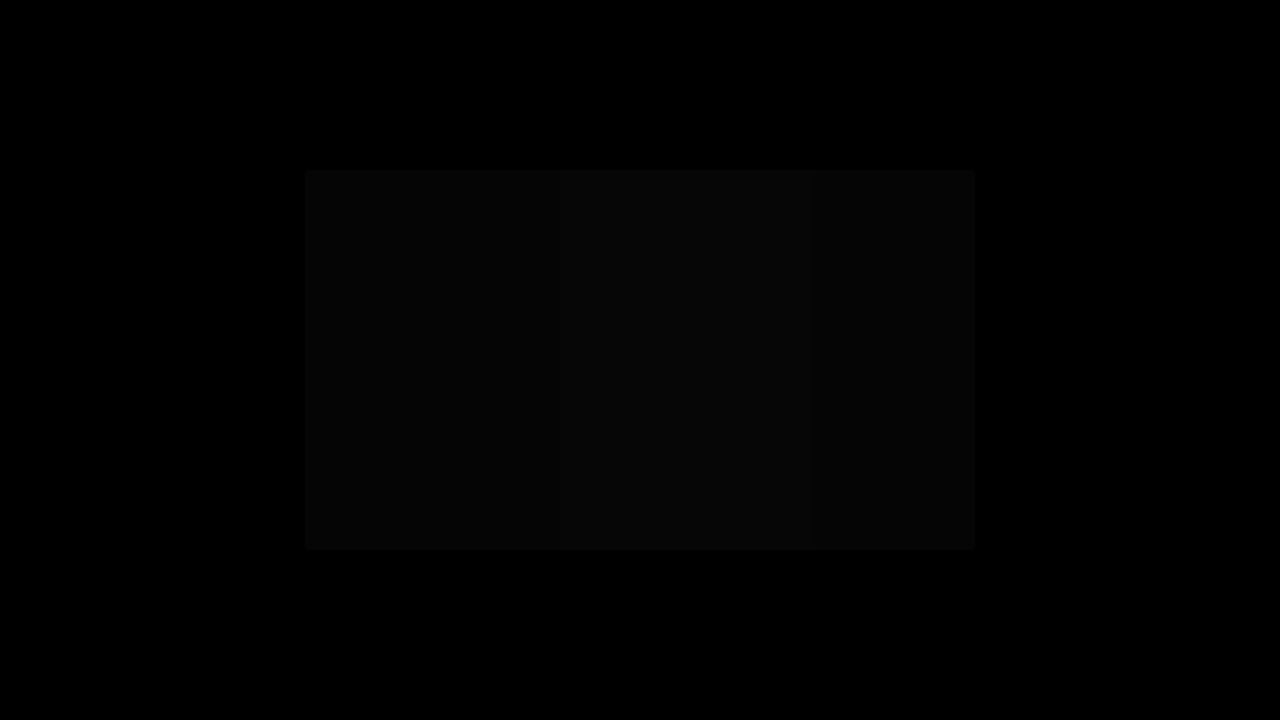

Featured Mars image loaded in lightbox/modal
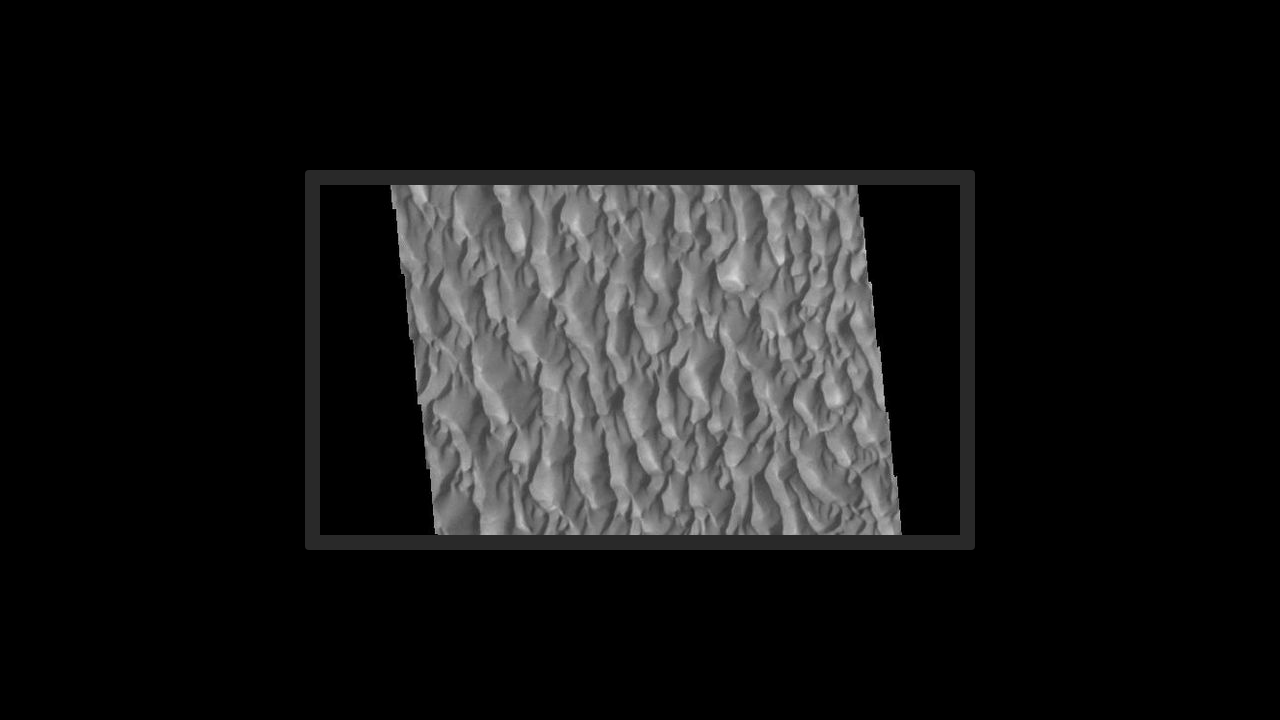

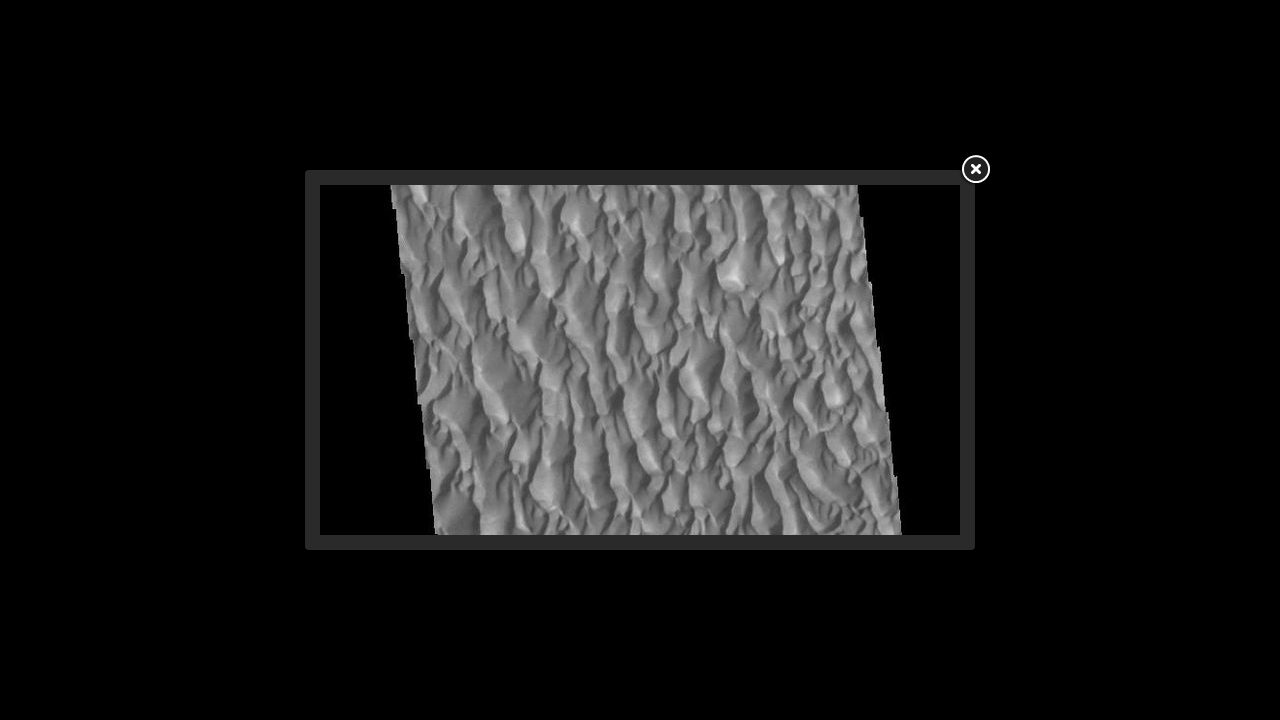